Tests browser window and tab handling on demoqa.com by opening new tabs and windows, switching between them, and closing them

Starting URL: https://demoqa.com/

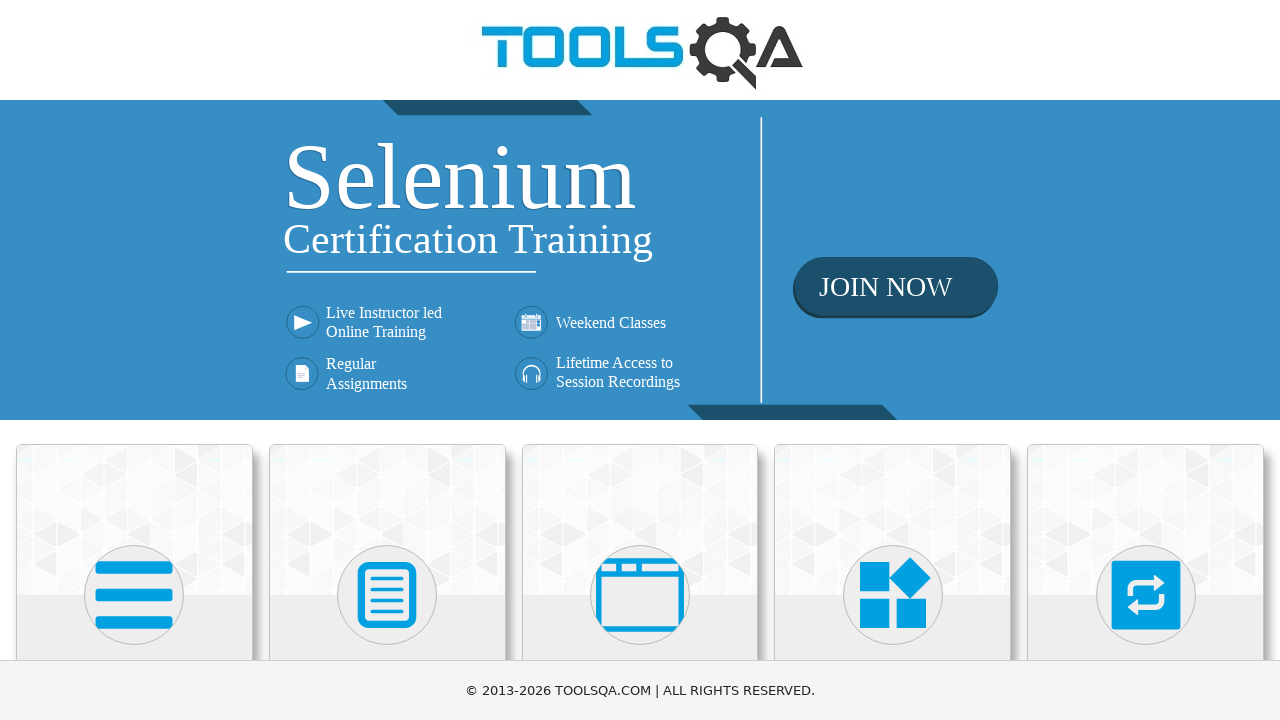

Clicked on 'Alerts, Frame & Windows' section at (640, 360) on xpath=//h5[text()='Alerts, Frame & Windows']
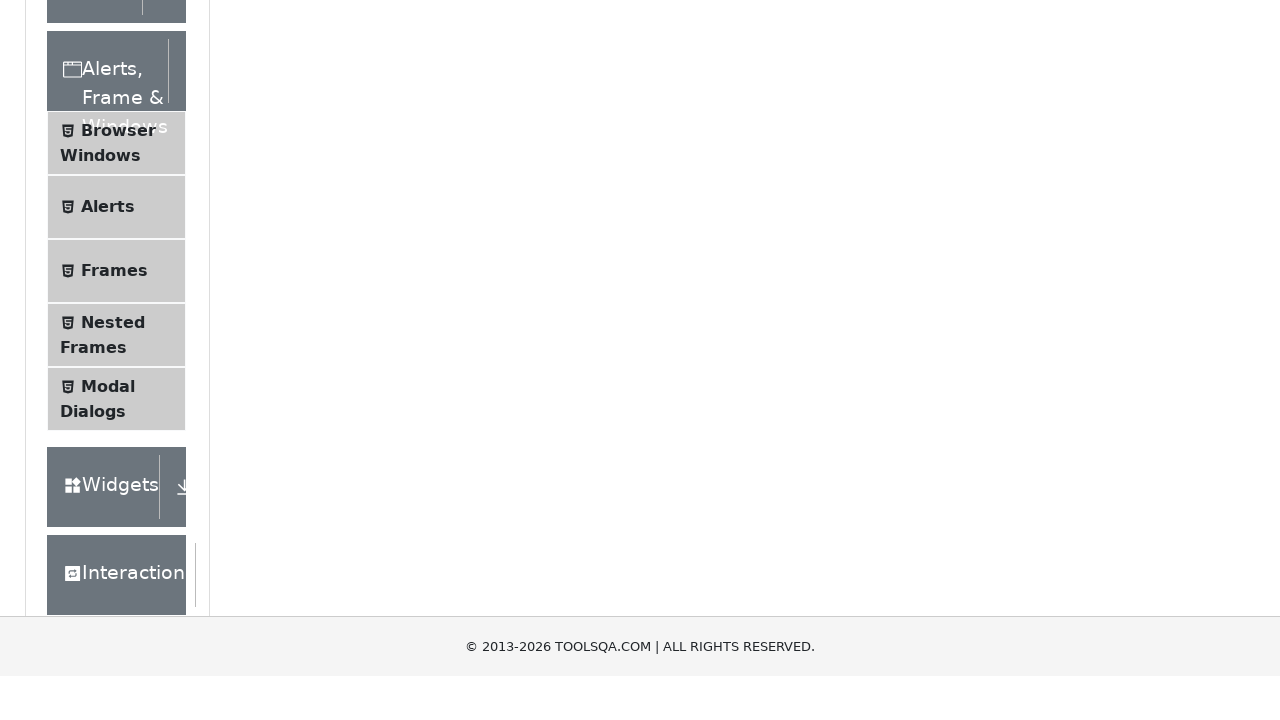

Clicked on 'Browser Windows' menu item at (118, 424) on xpath=//span[text()='Browser Windows']
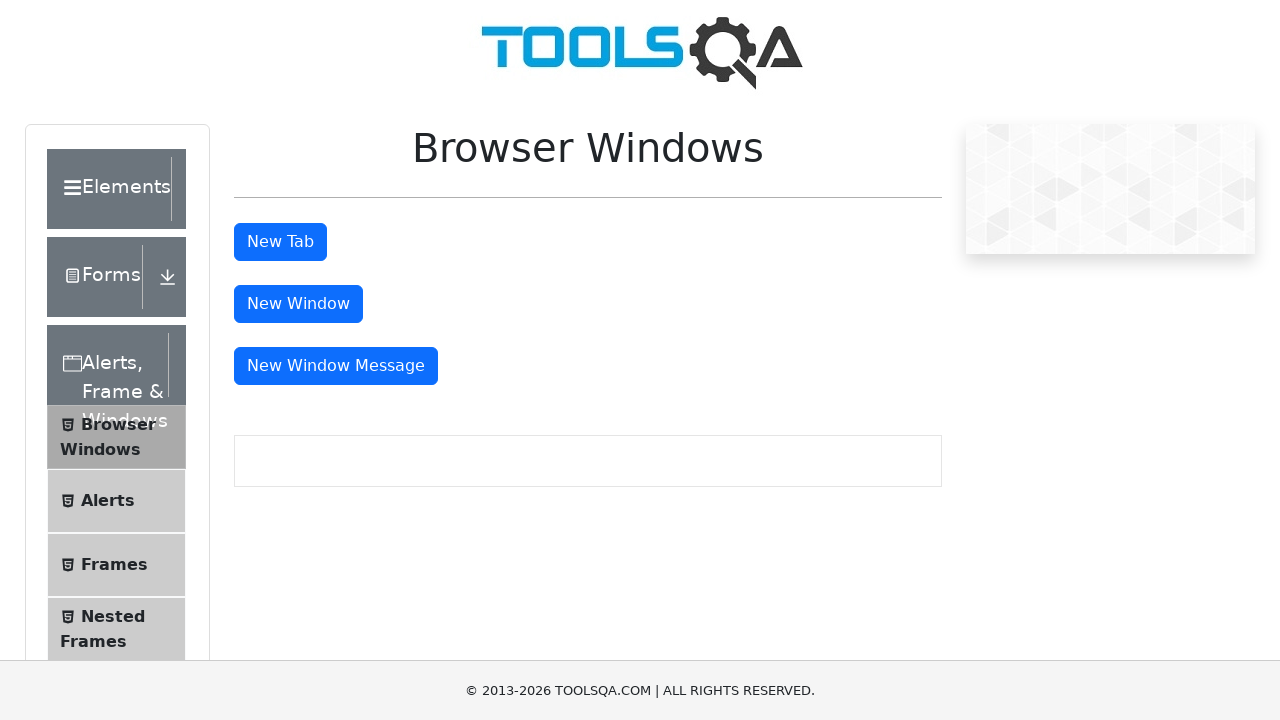

Browser Windows page loaded with tab button visible
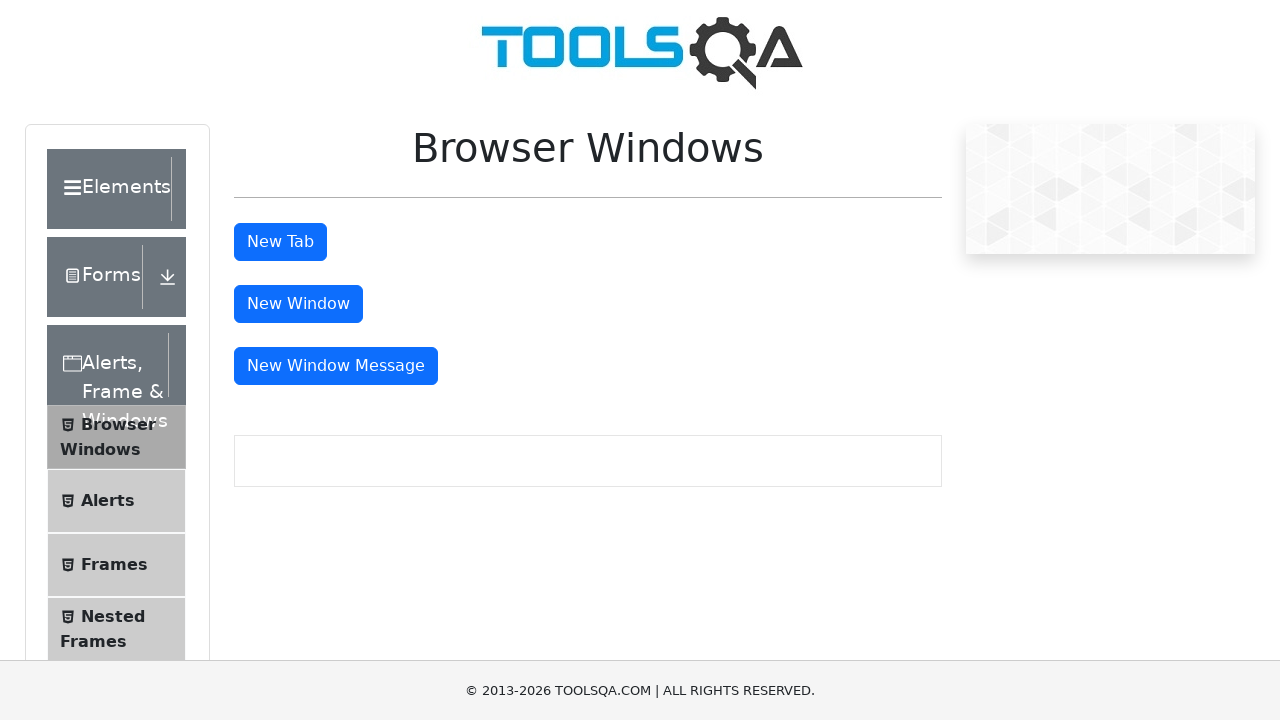

Clicked 'New Tab' button and new tab opened at (280, 242) on #tabButton
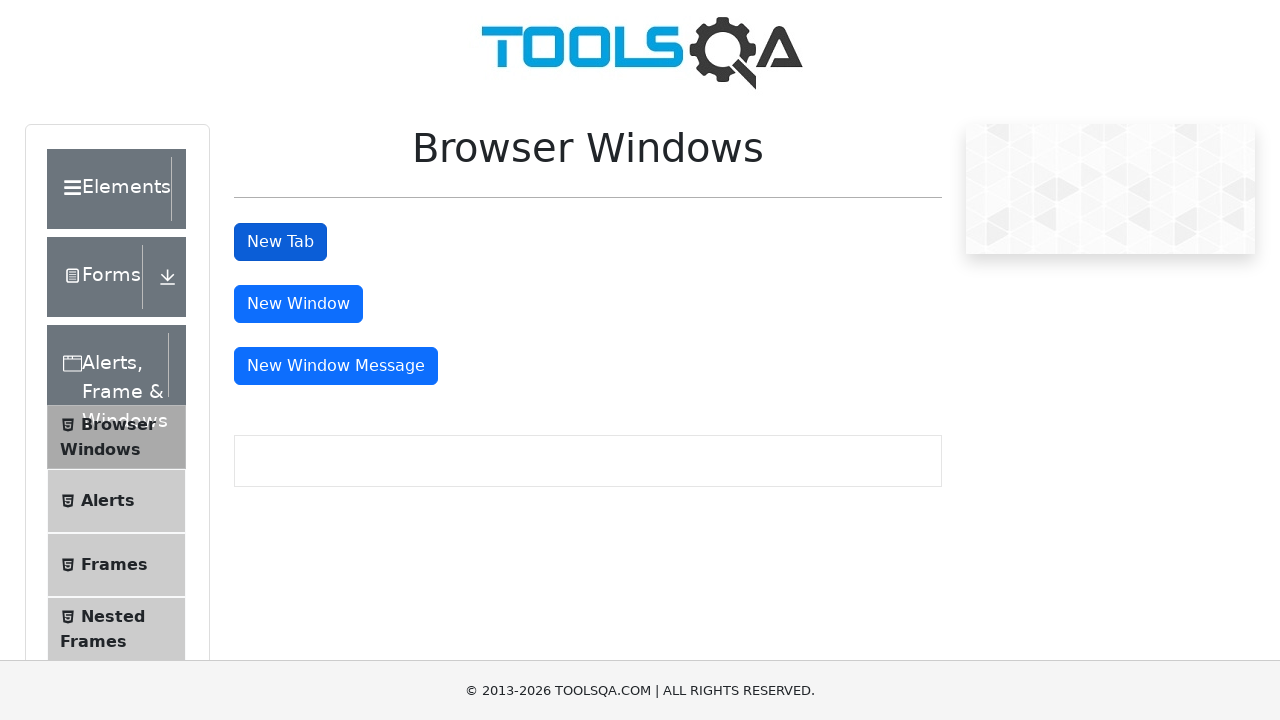

Closed the new tab
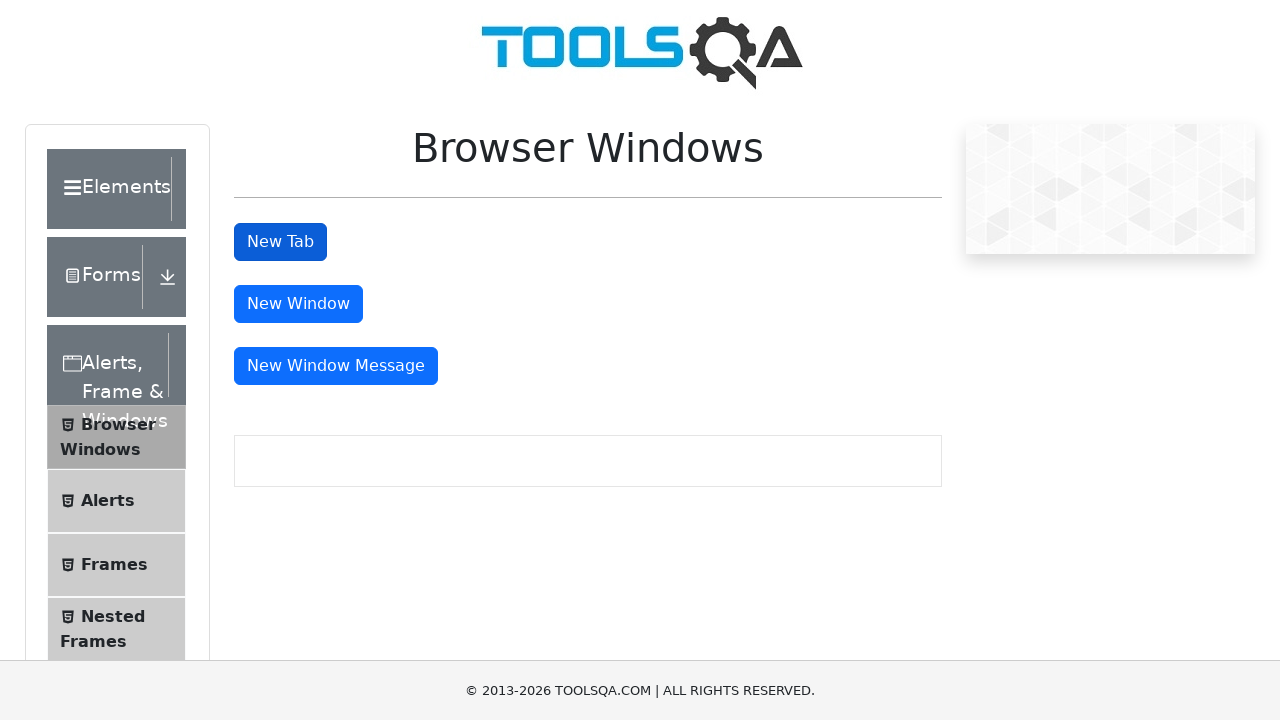

Clicked 'New Window' button and new window opened at (298, 304) on #windowButton
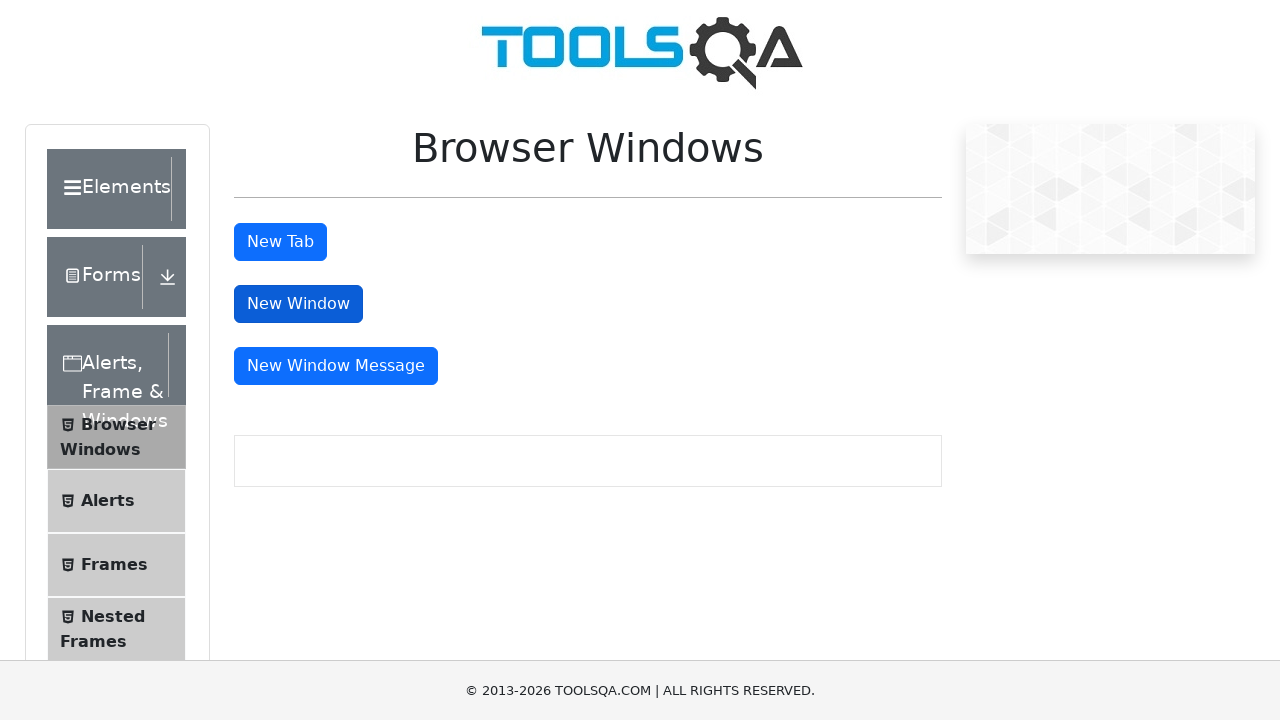

Closed the new window
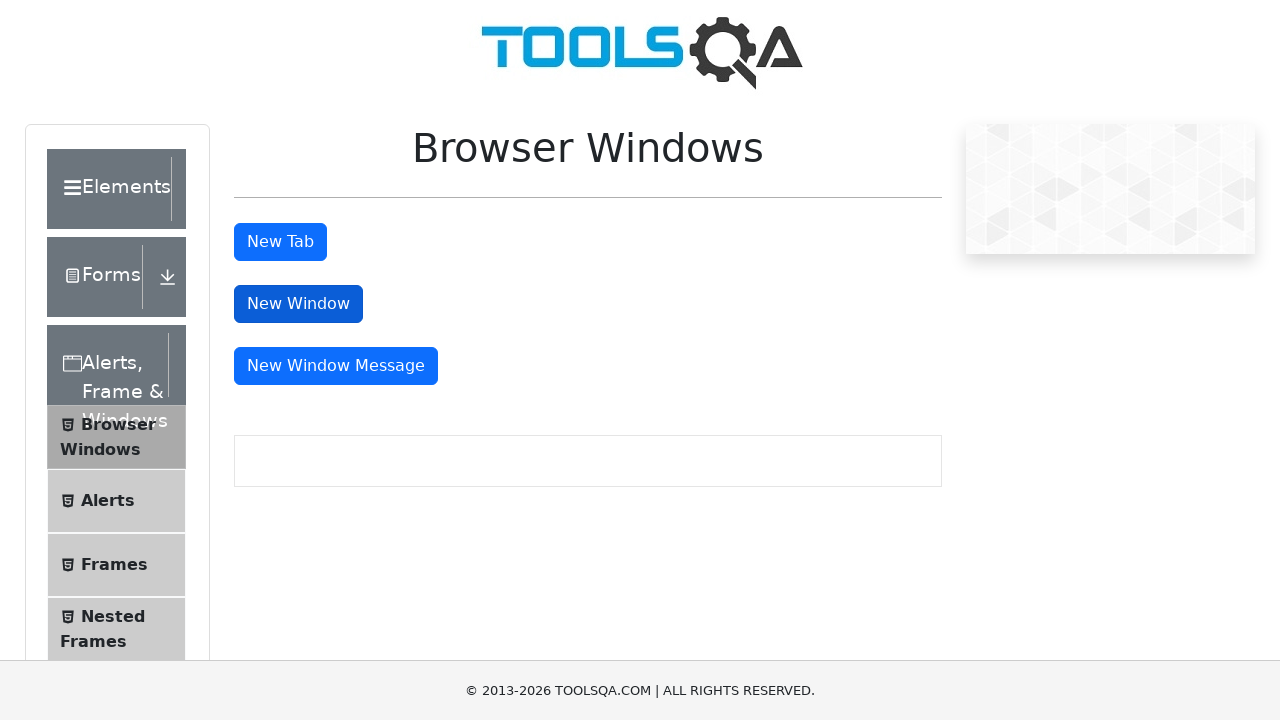

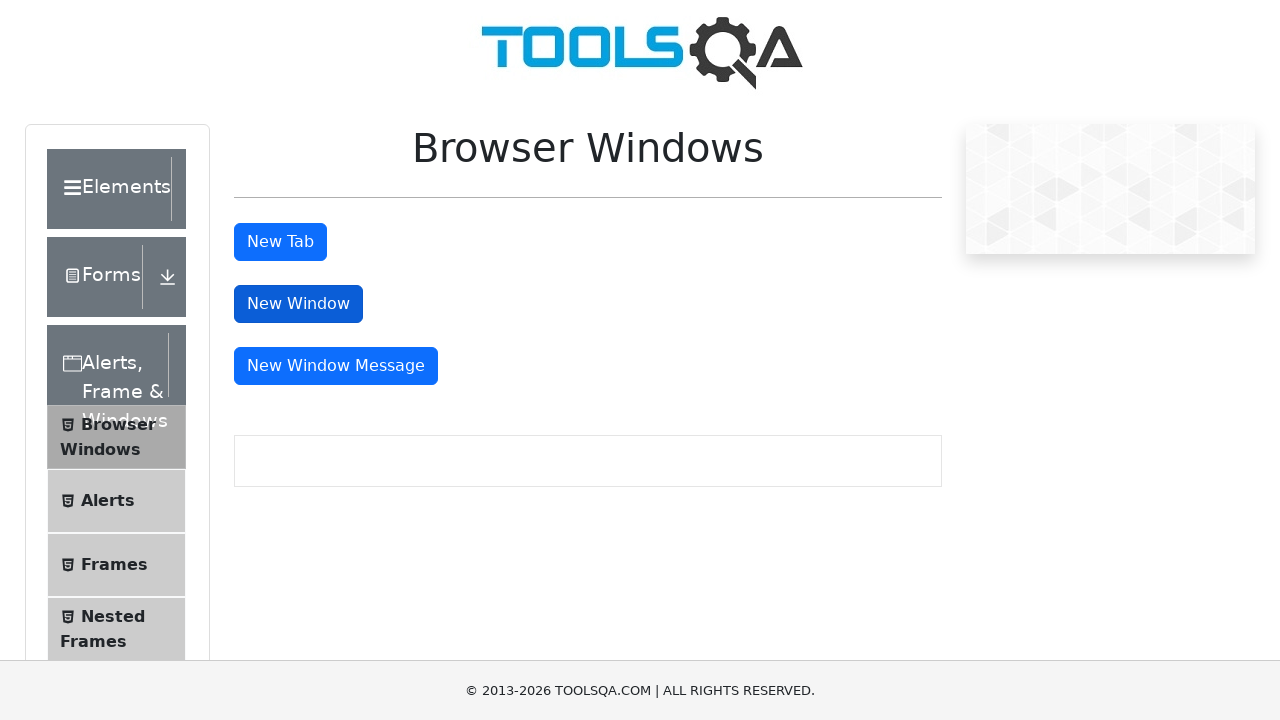